Verifies that the login box title displays correctly on the homepage

Starting URL: http://litecart.stqa.ru/en/

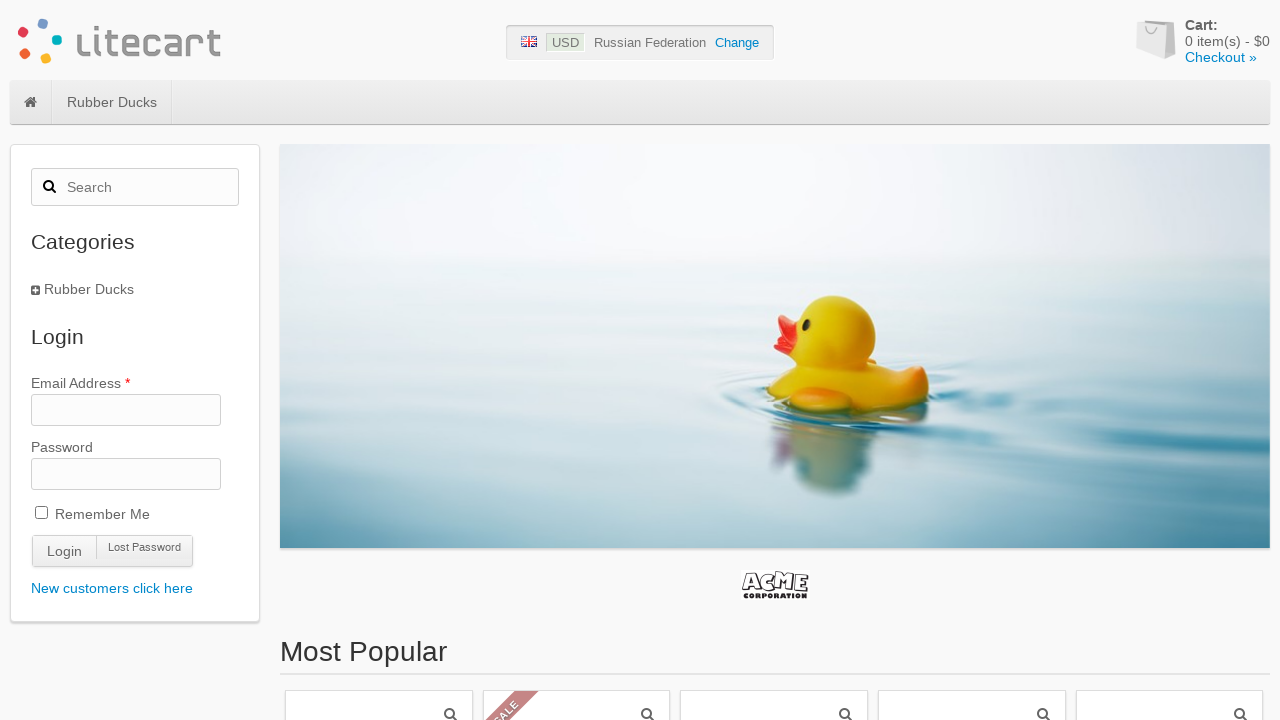

Navigated to LiteCart homepage
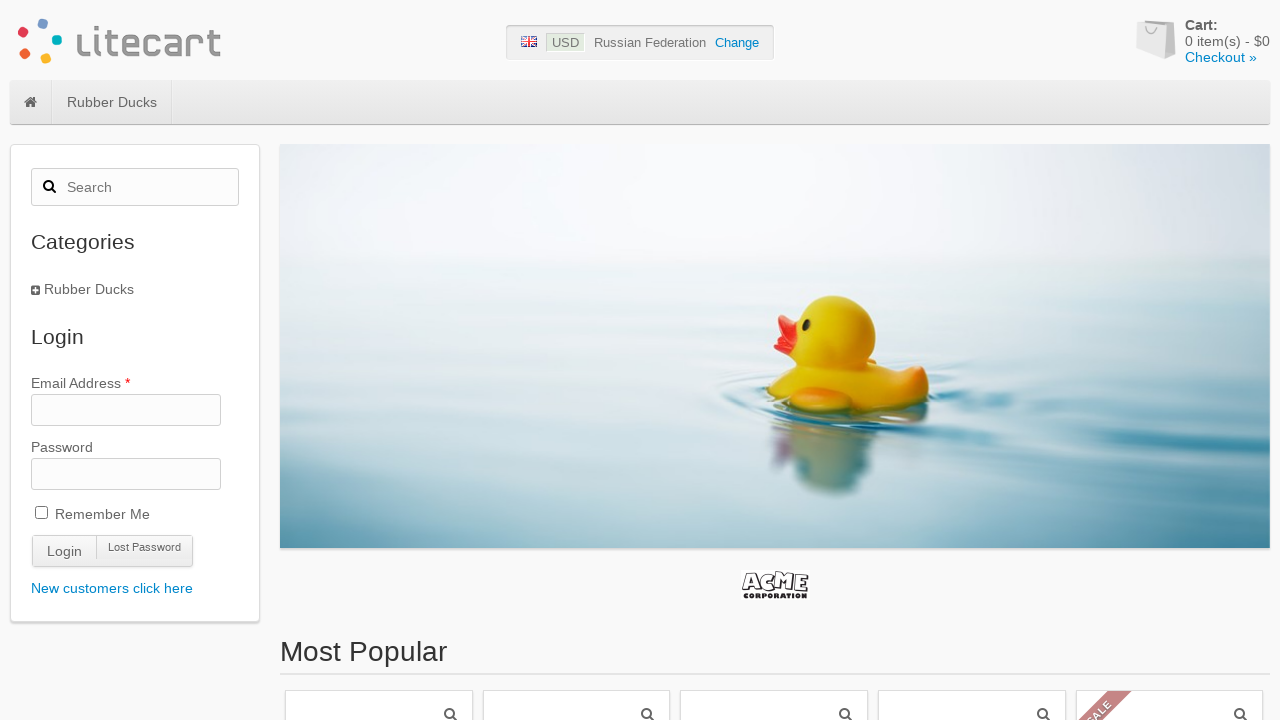

Login box title element loaded
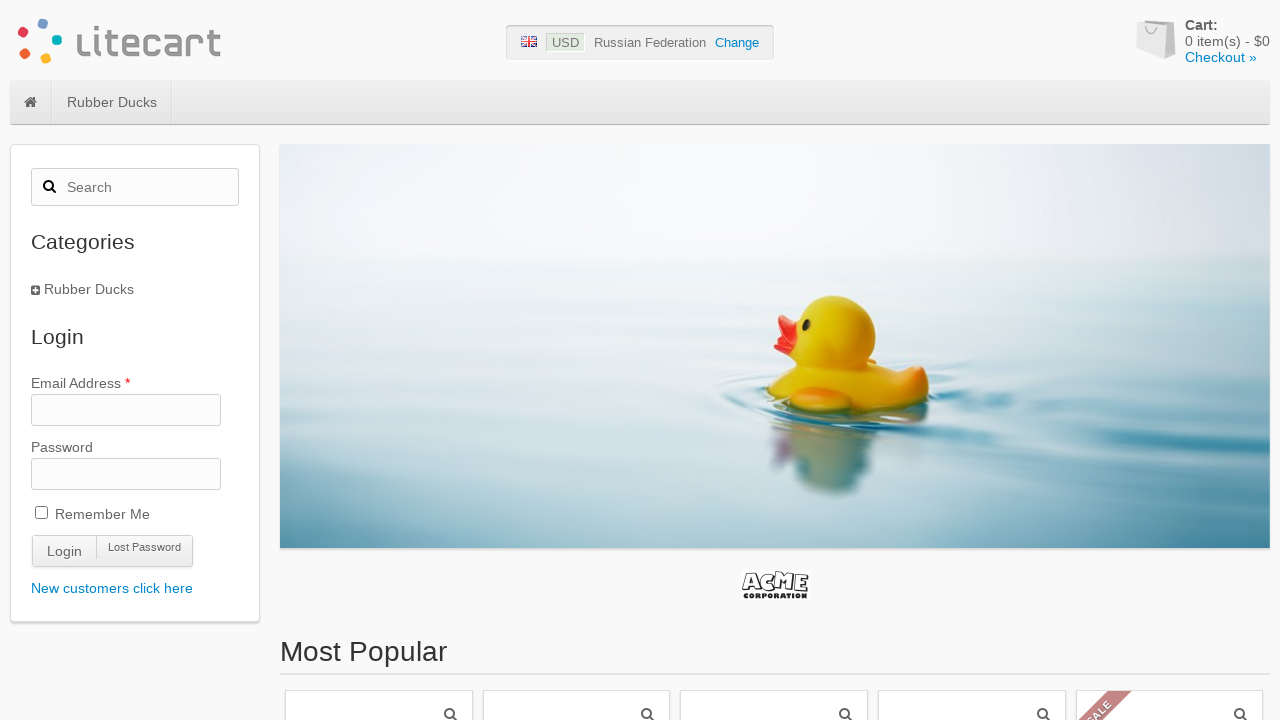

Retrieved login box title text: 'Login'
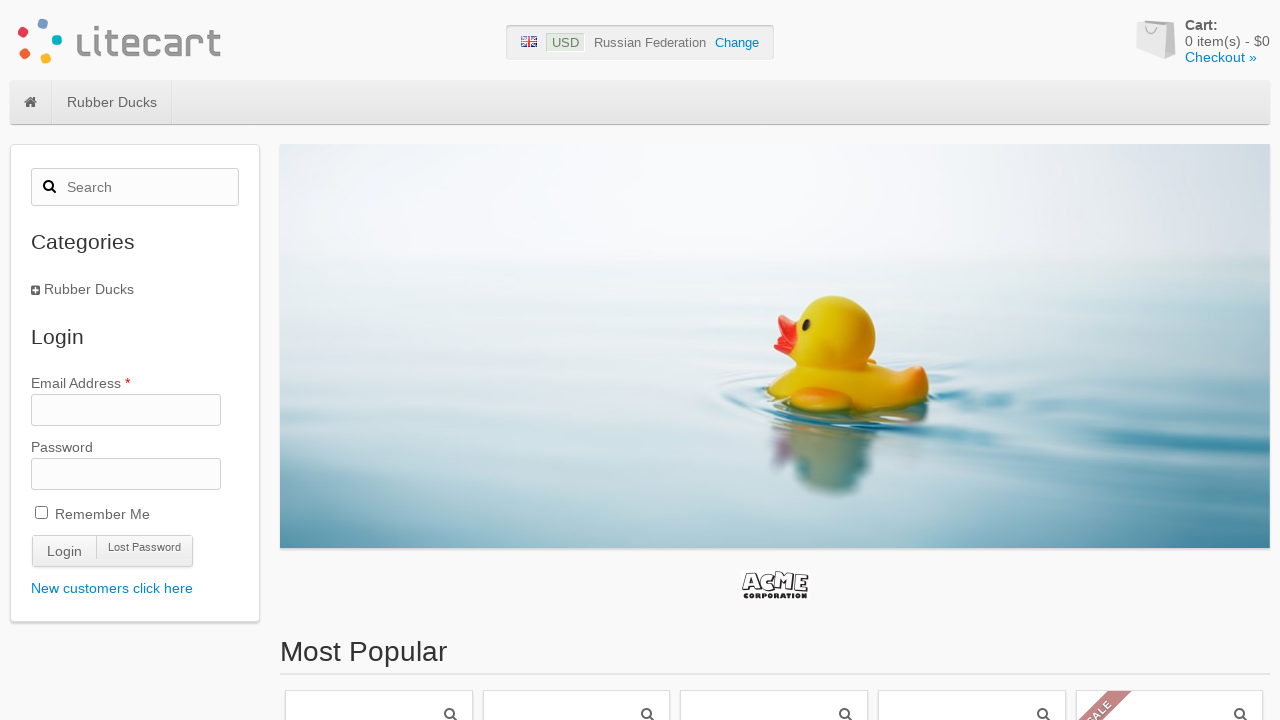

Verified login box title displays correctly
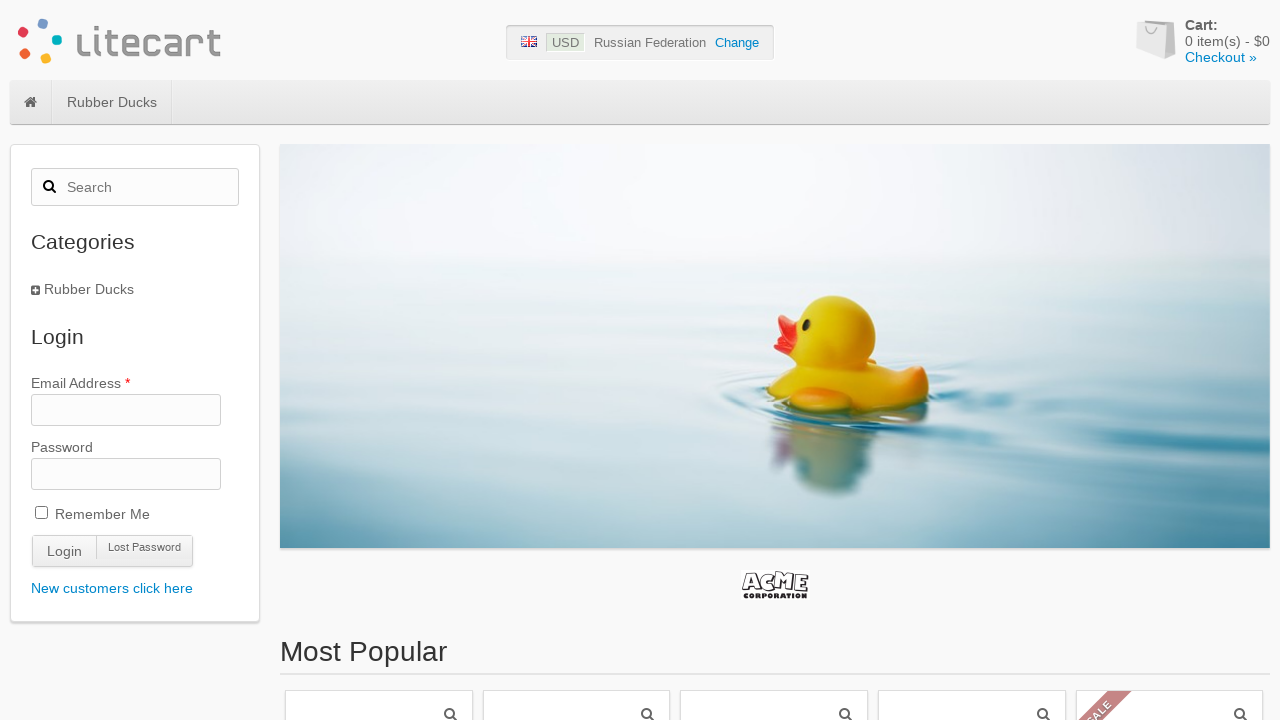

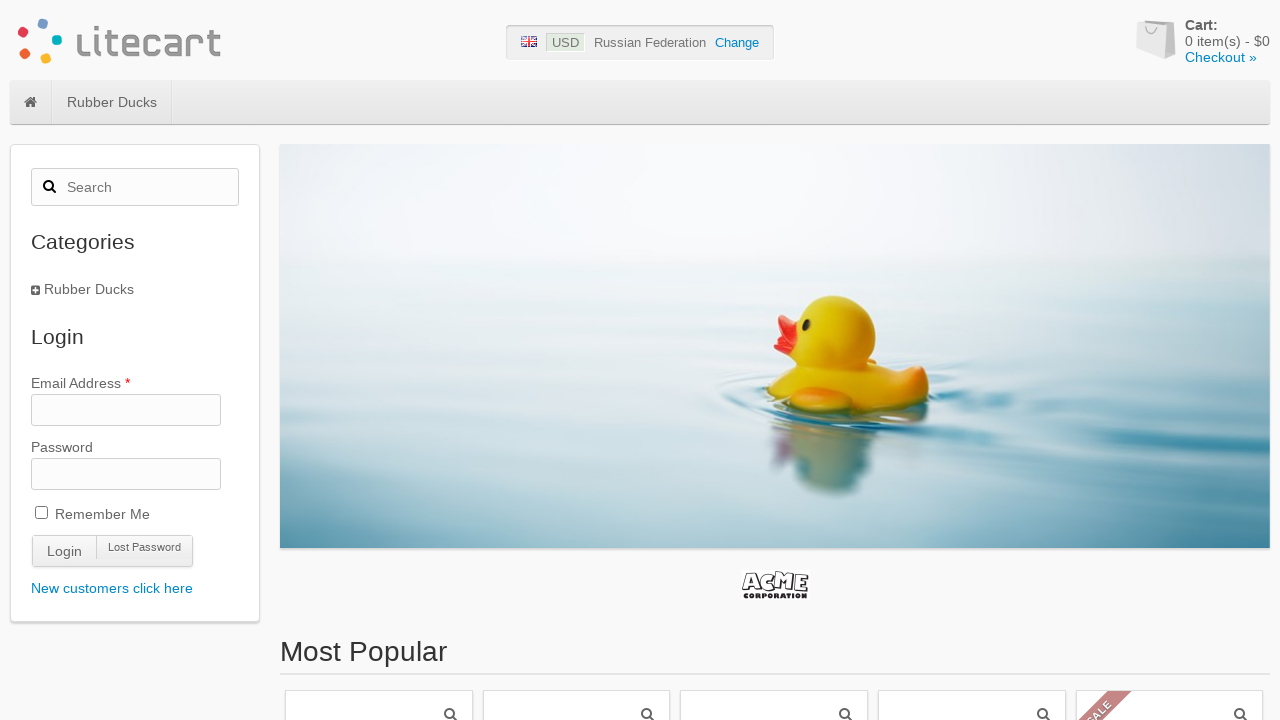